Tests scrolling functionality by navigating to Rediff.com and scrolling to a specific news article link element on the page.

Starting URL: https://www.rediff.com/

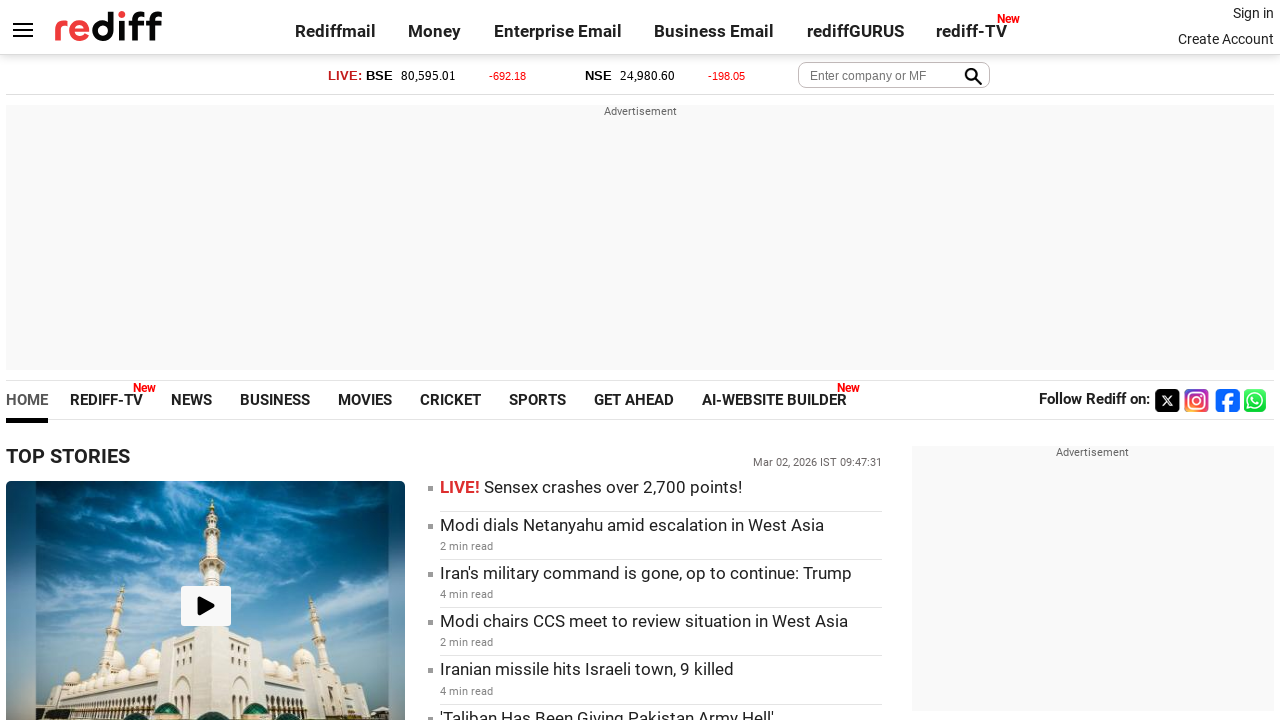

Waited for page to reach domcontentloaded state
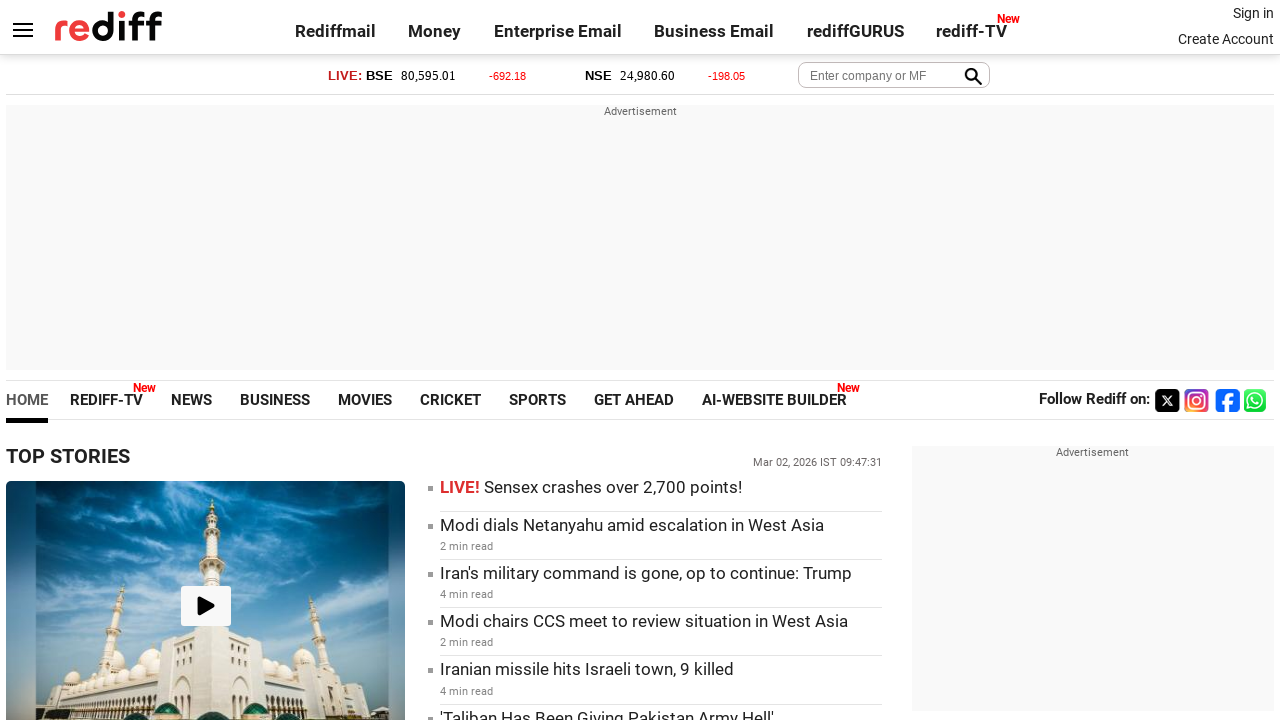

Located specific news article element with text 'Not humanly possible': Critics slam Pan's record'
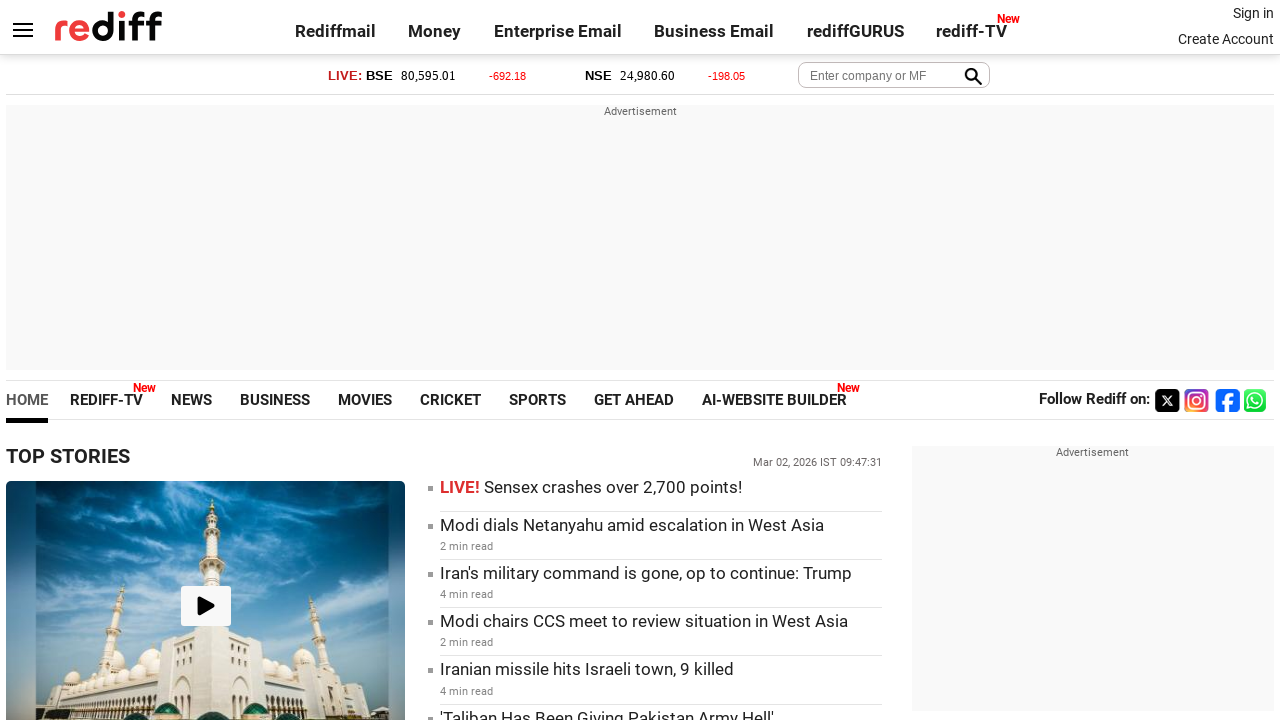

Located fallback article link with text containing 'Critics'
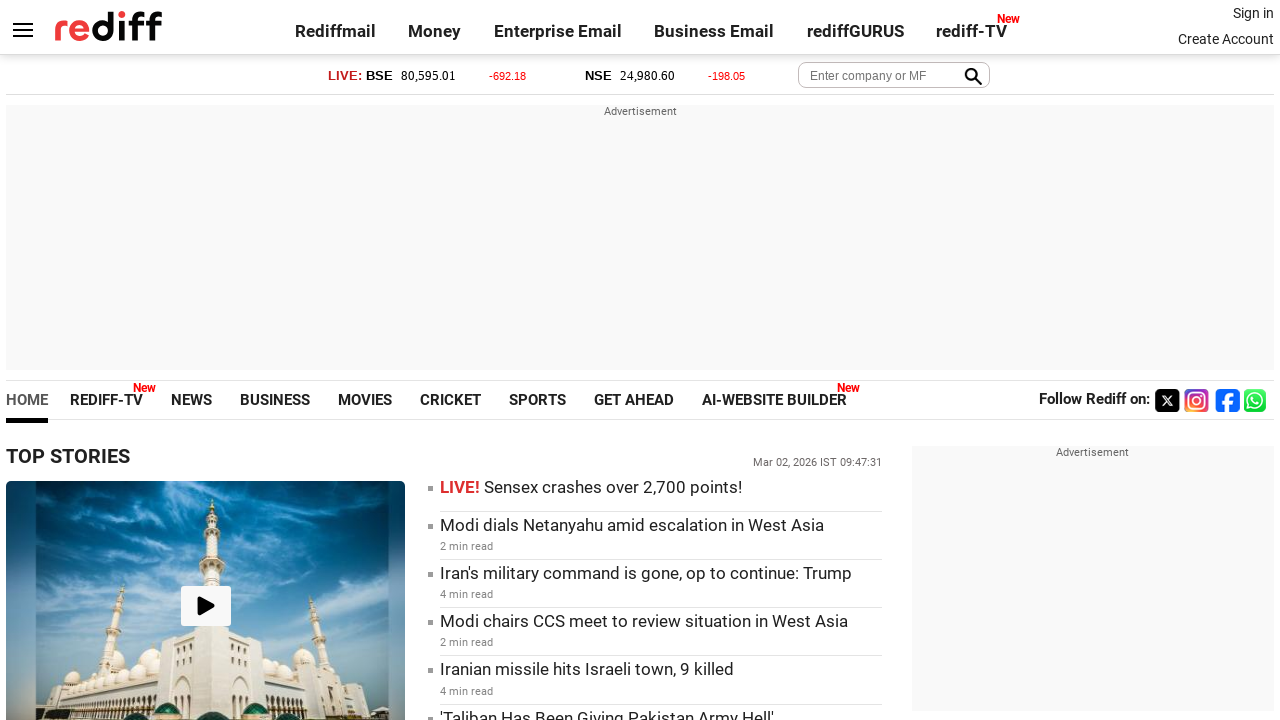

Scrolled down page by 500 pixels using JavaScript
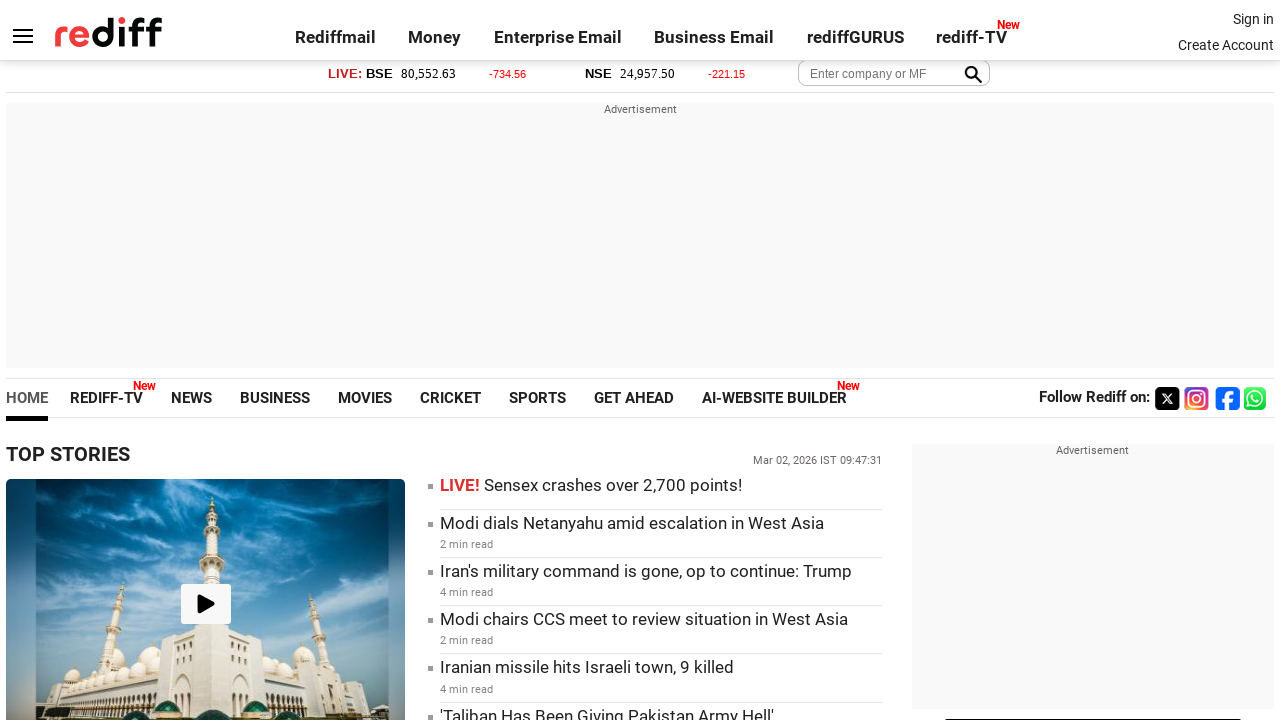

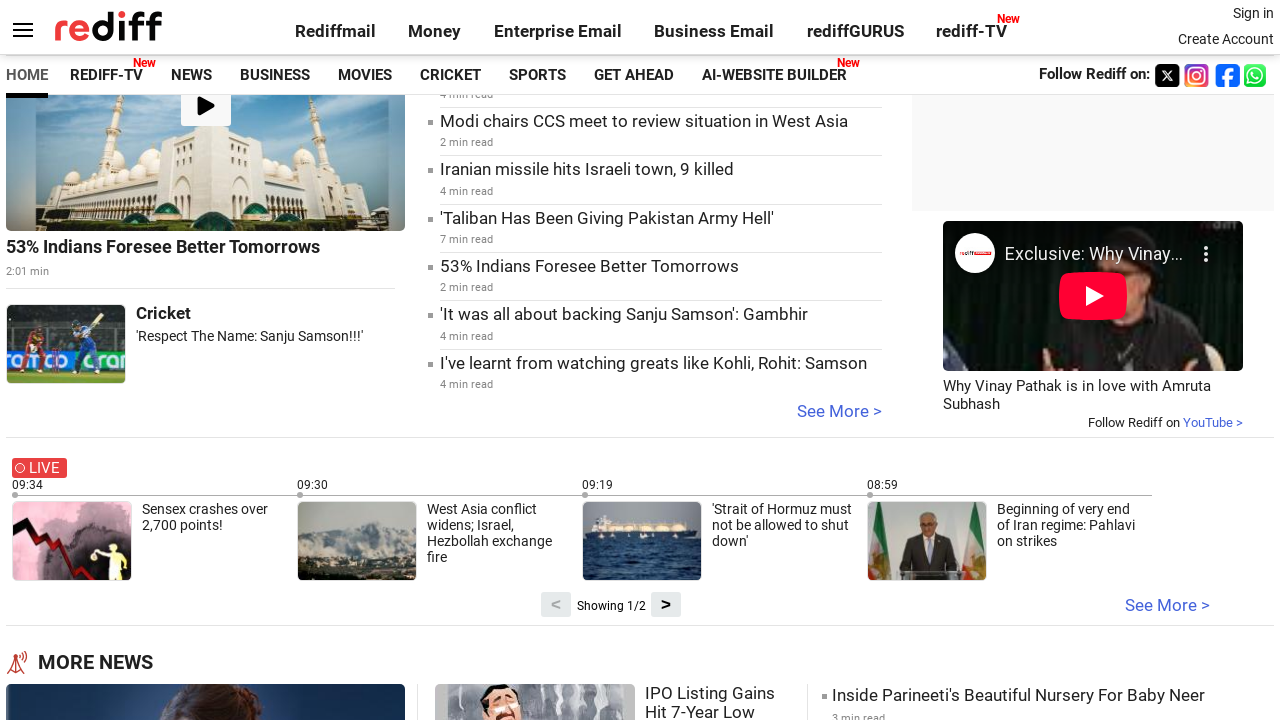